Tests basic browser window management by navigating to a WordPress blog, minimizing and maximizing the browser window, and retrieving the page title and URL.

Starting URL: https://bhanusaii.wordpress.com/

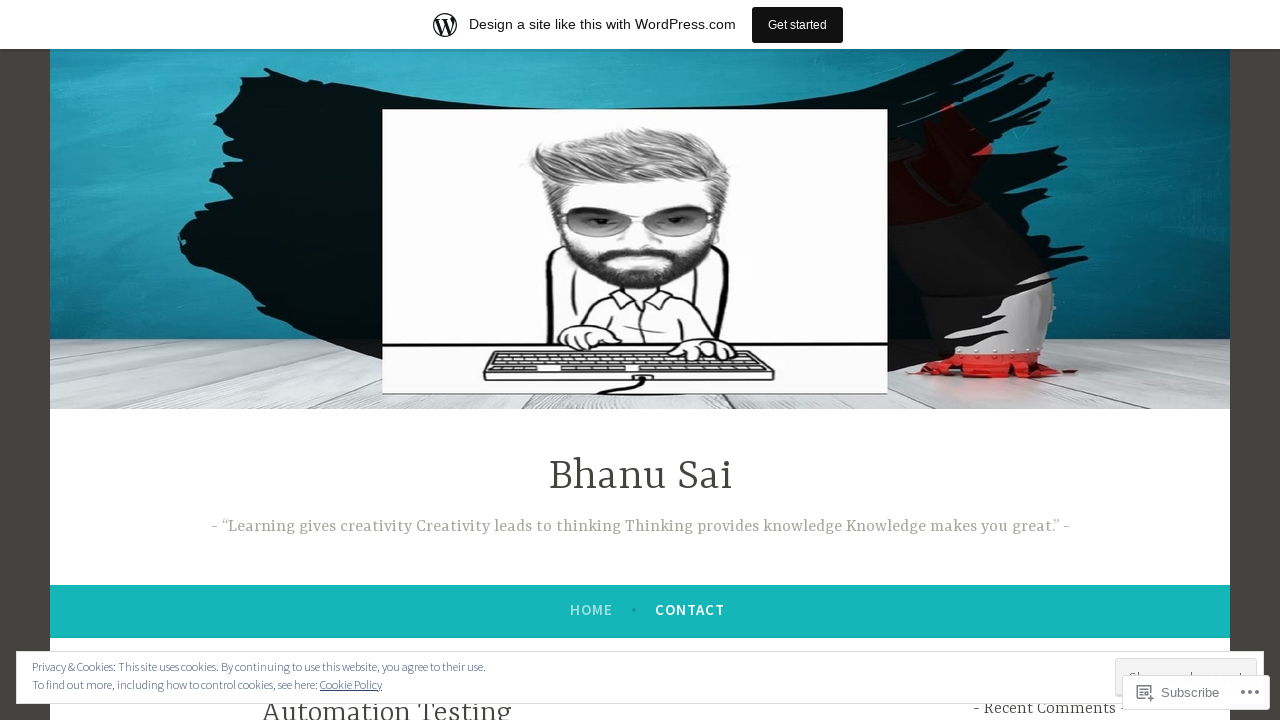

Minimized browser window by moving to bottom of screen
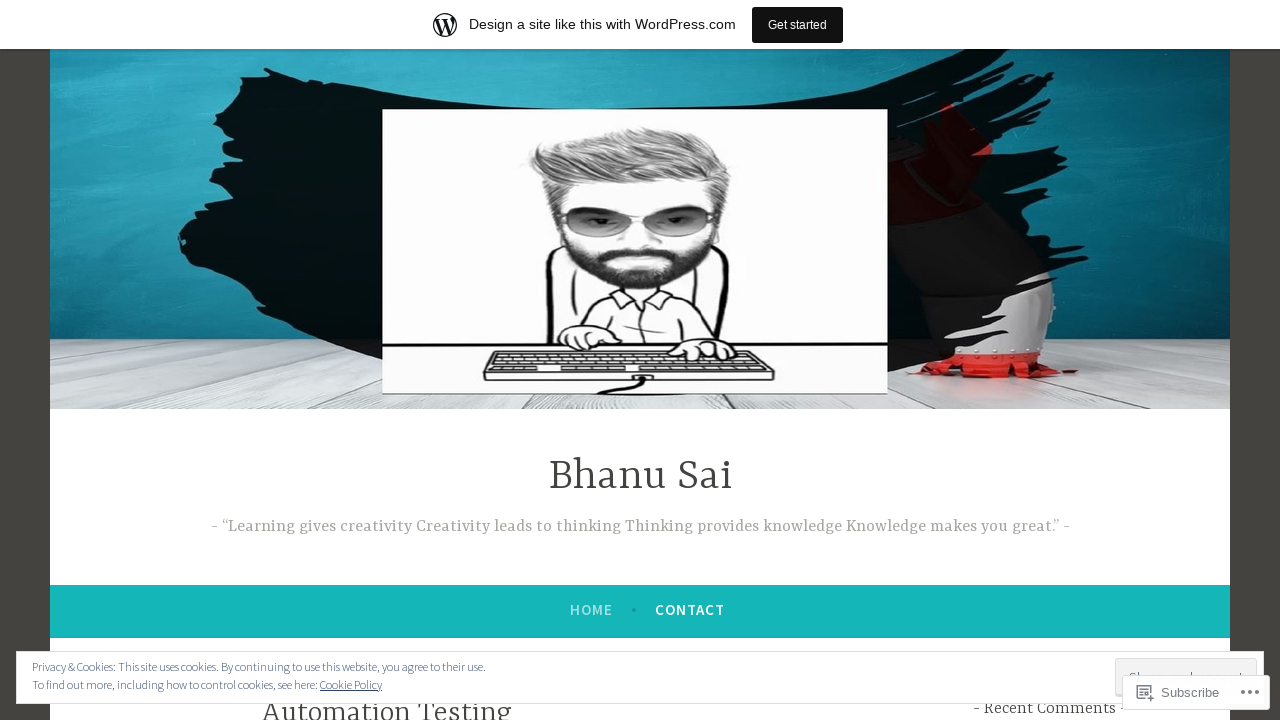

Waited 1 second for visual confirmation of window minimization
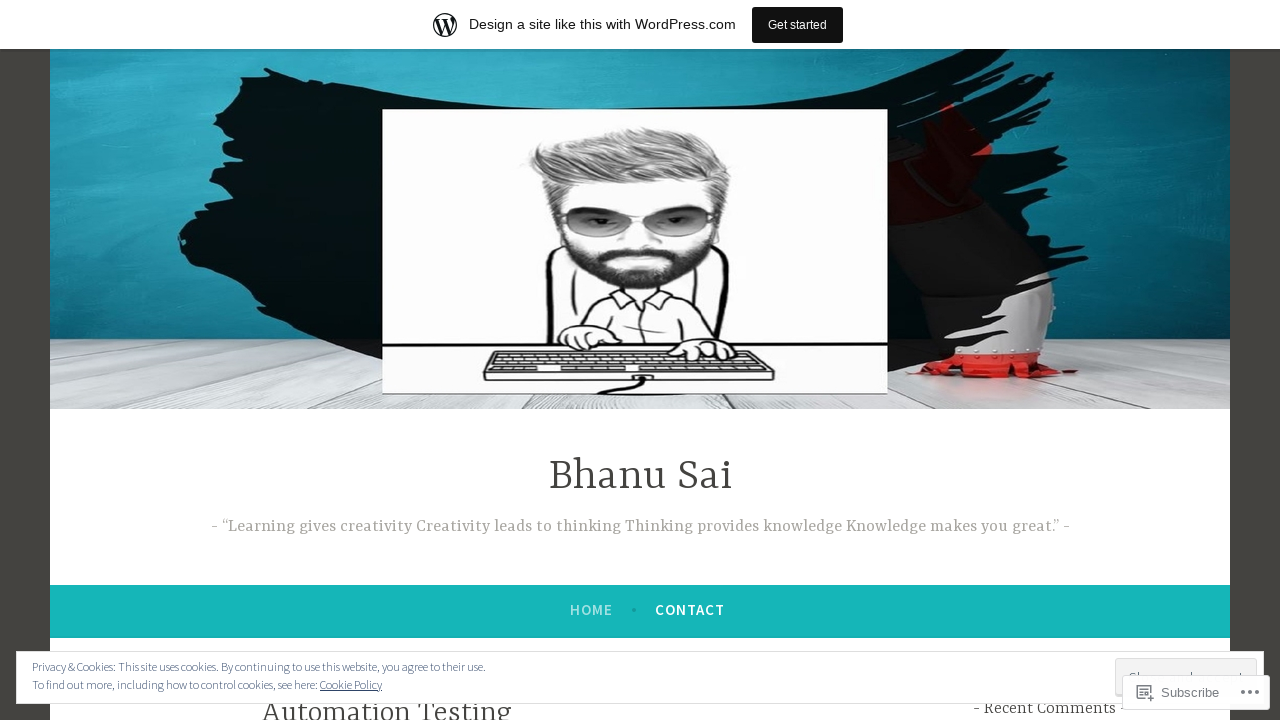

Maximized browser window by setting viewport to 1920x1080
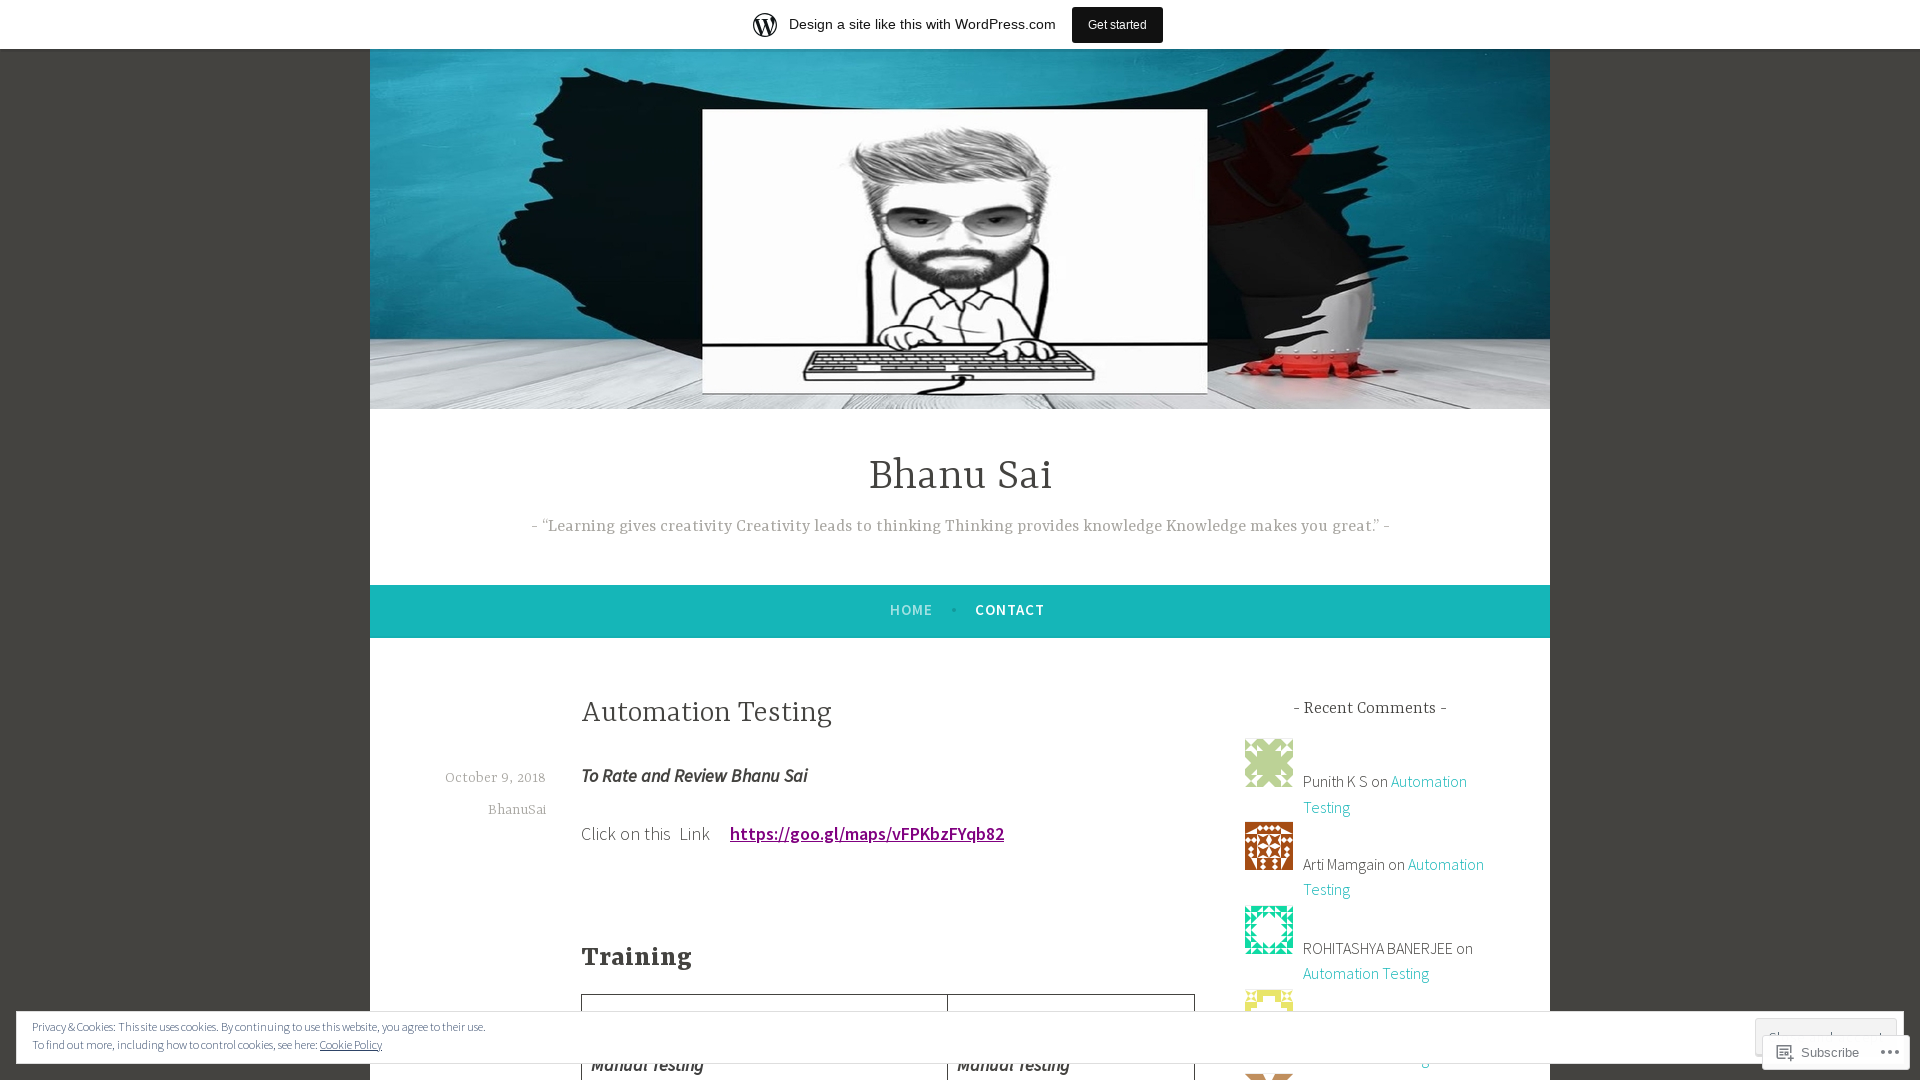

Waited 1 second for visual confirmation of window maximization
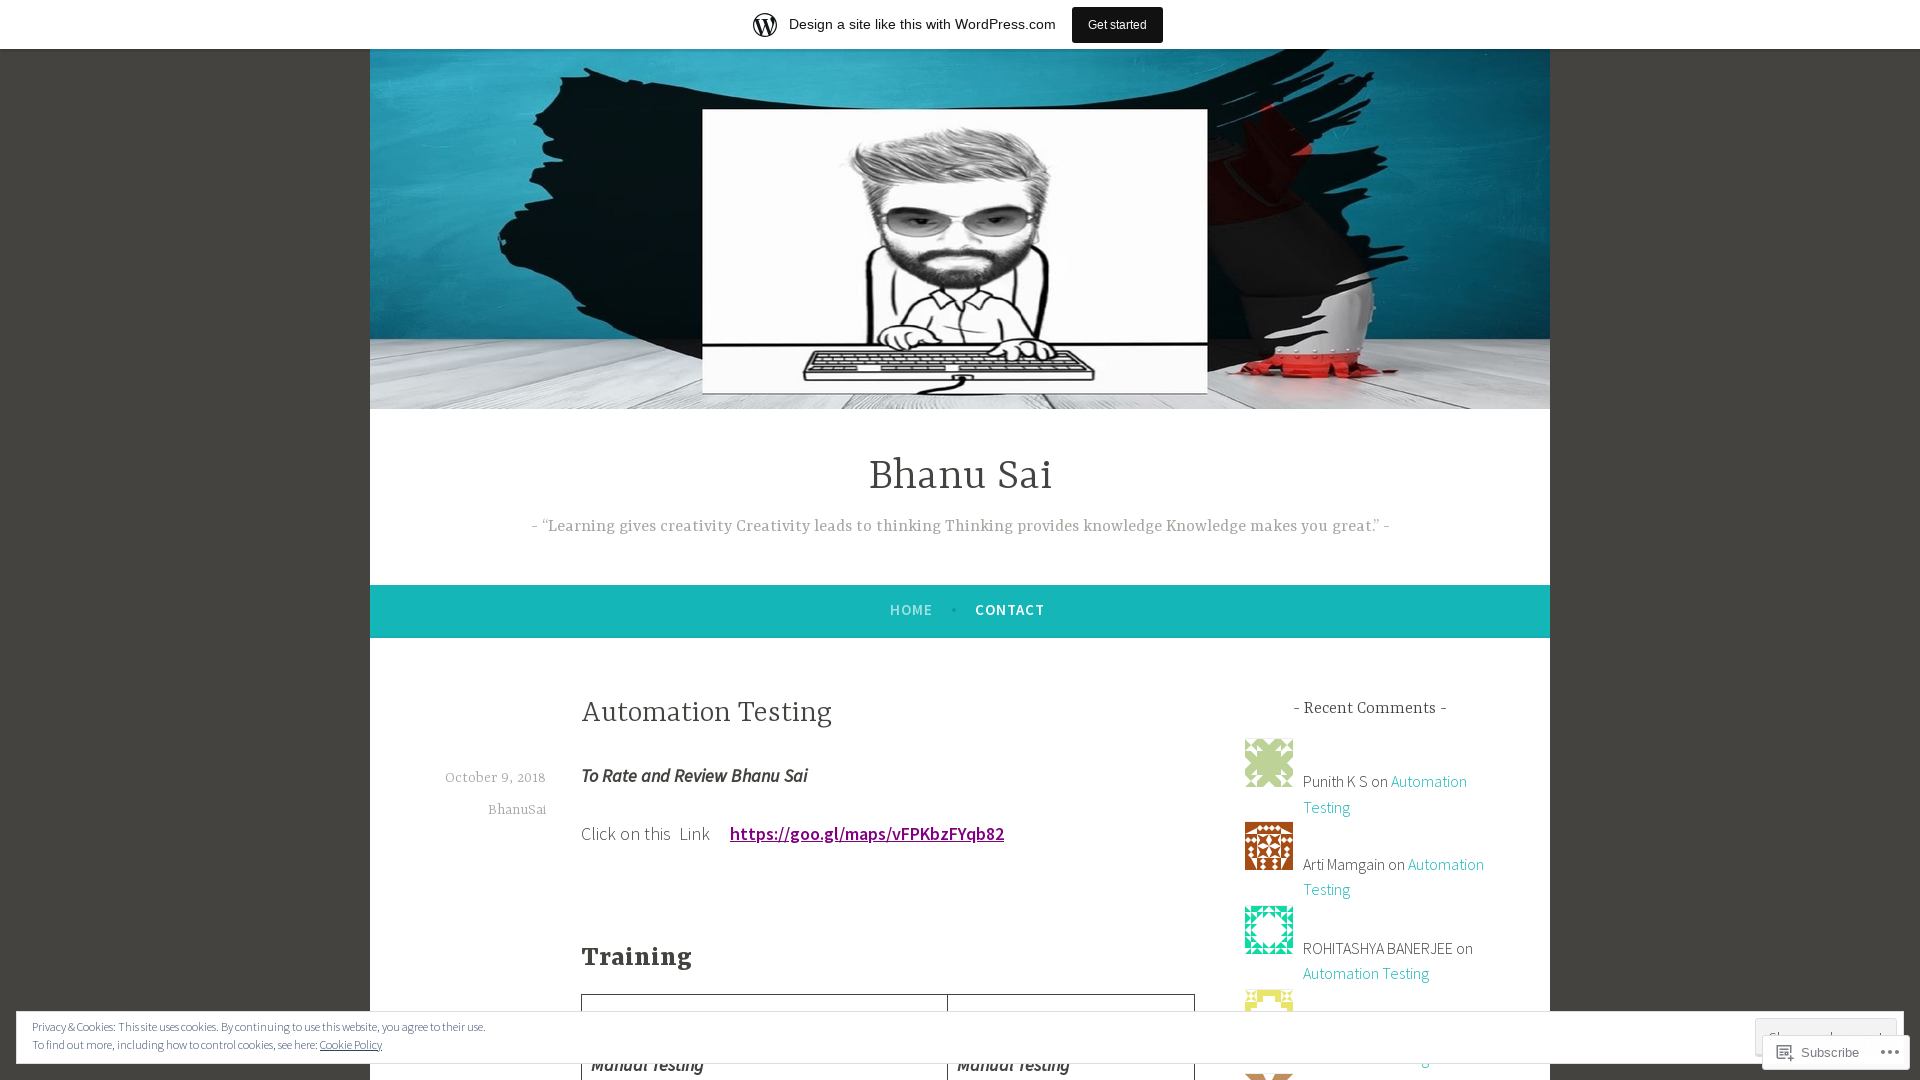

Retrieved page title: Bhanu Sai – “Learning gives creativity Creativity leads to thinking Thinking provides knowledge Knowledge makes you great.”
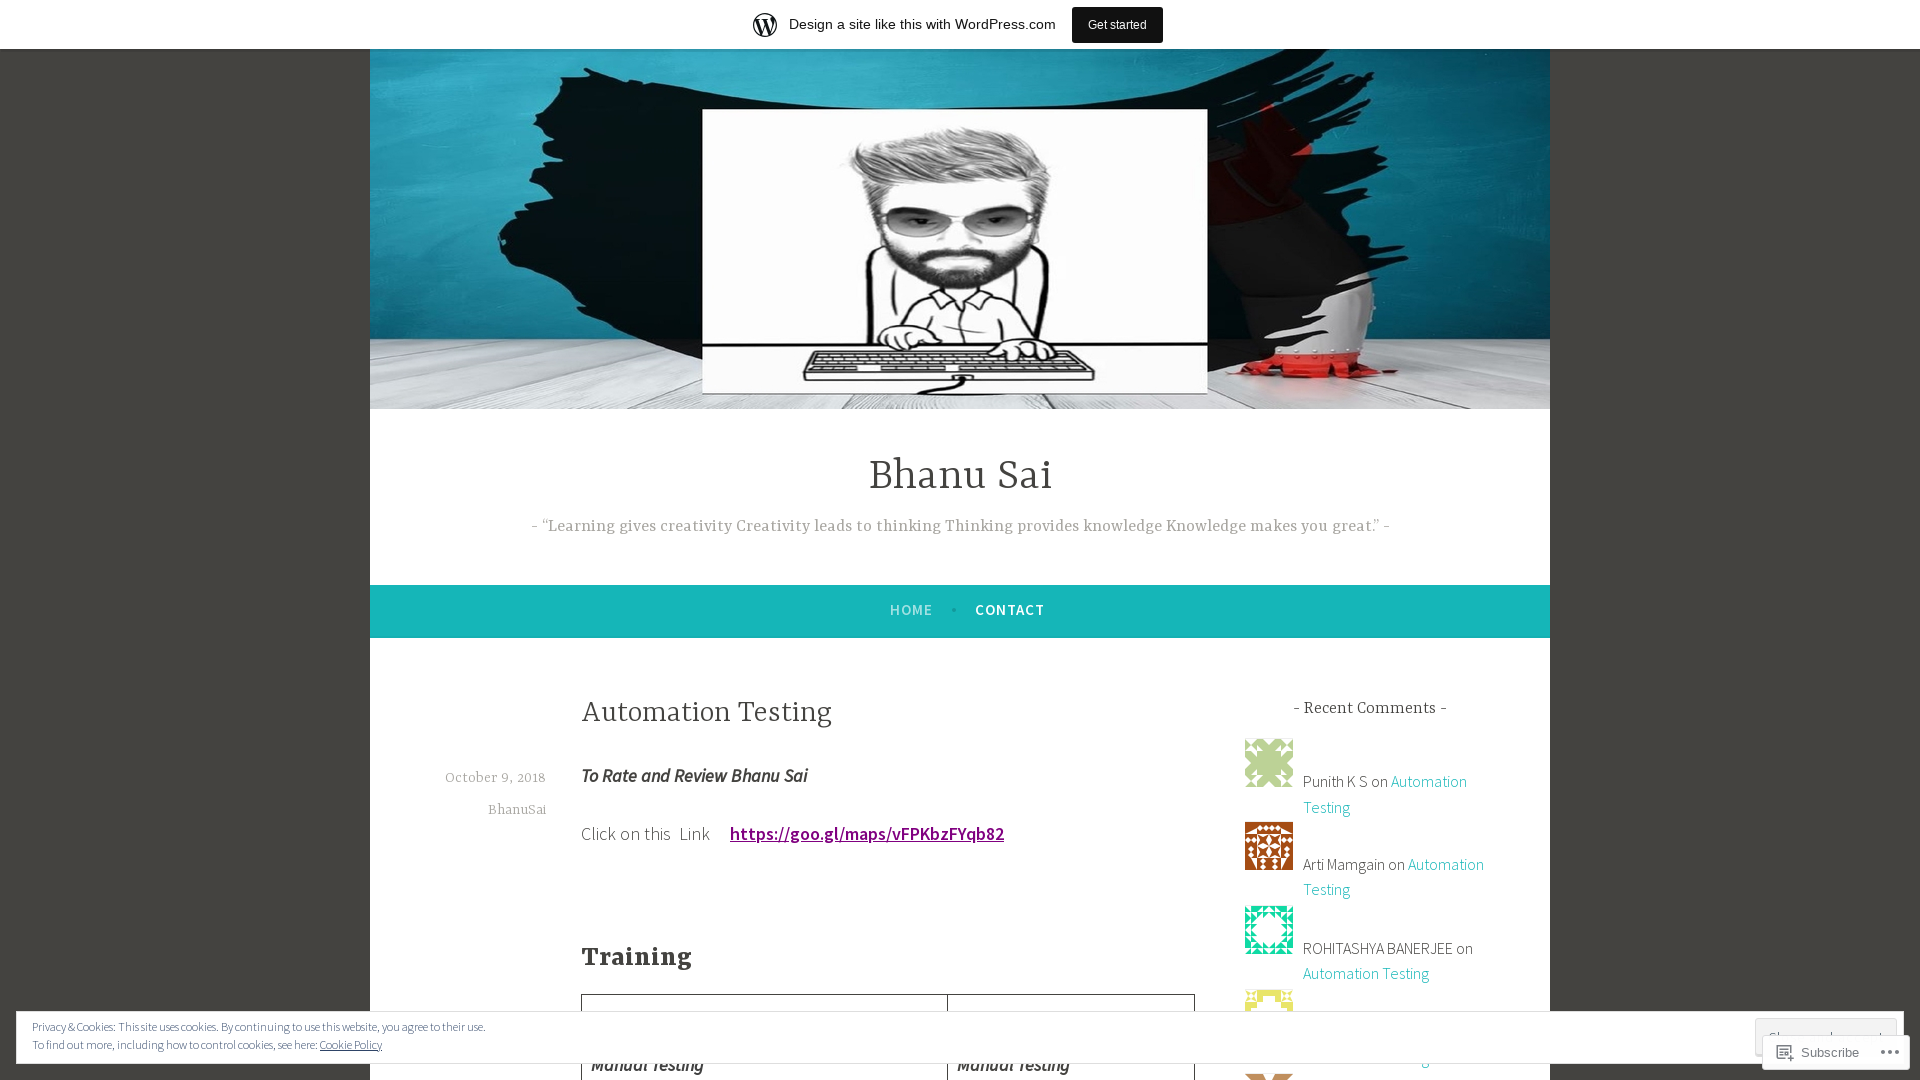

Retrieved current URL: https://bhanusaii.wordpress.com/
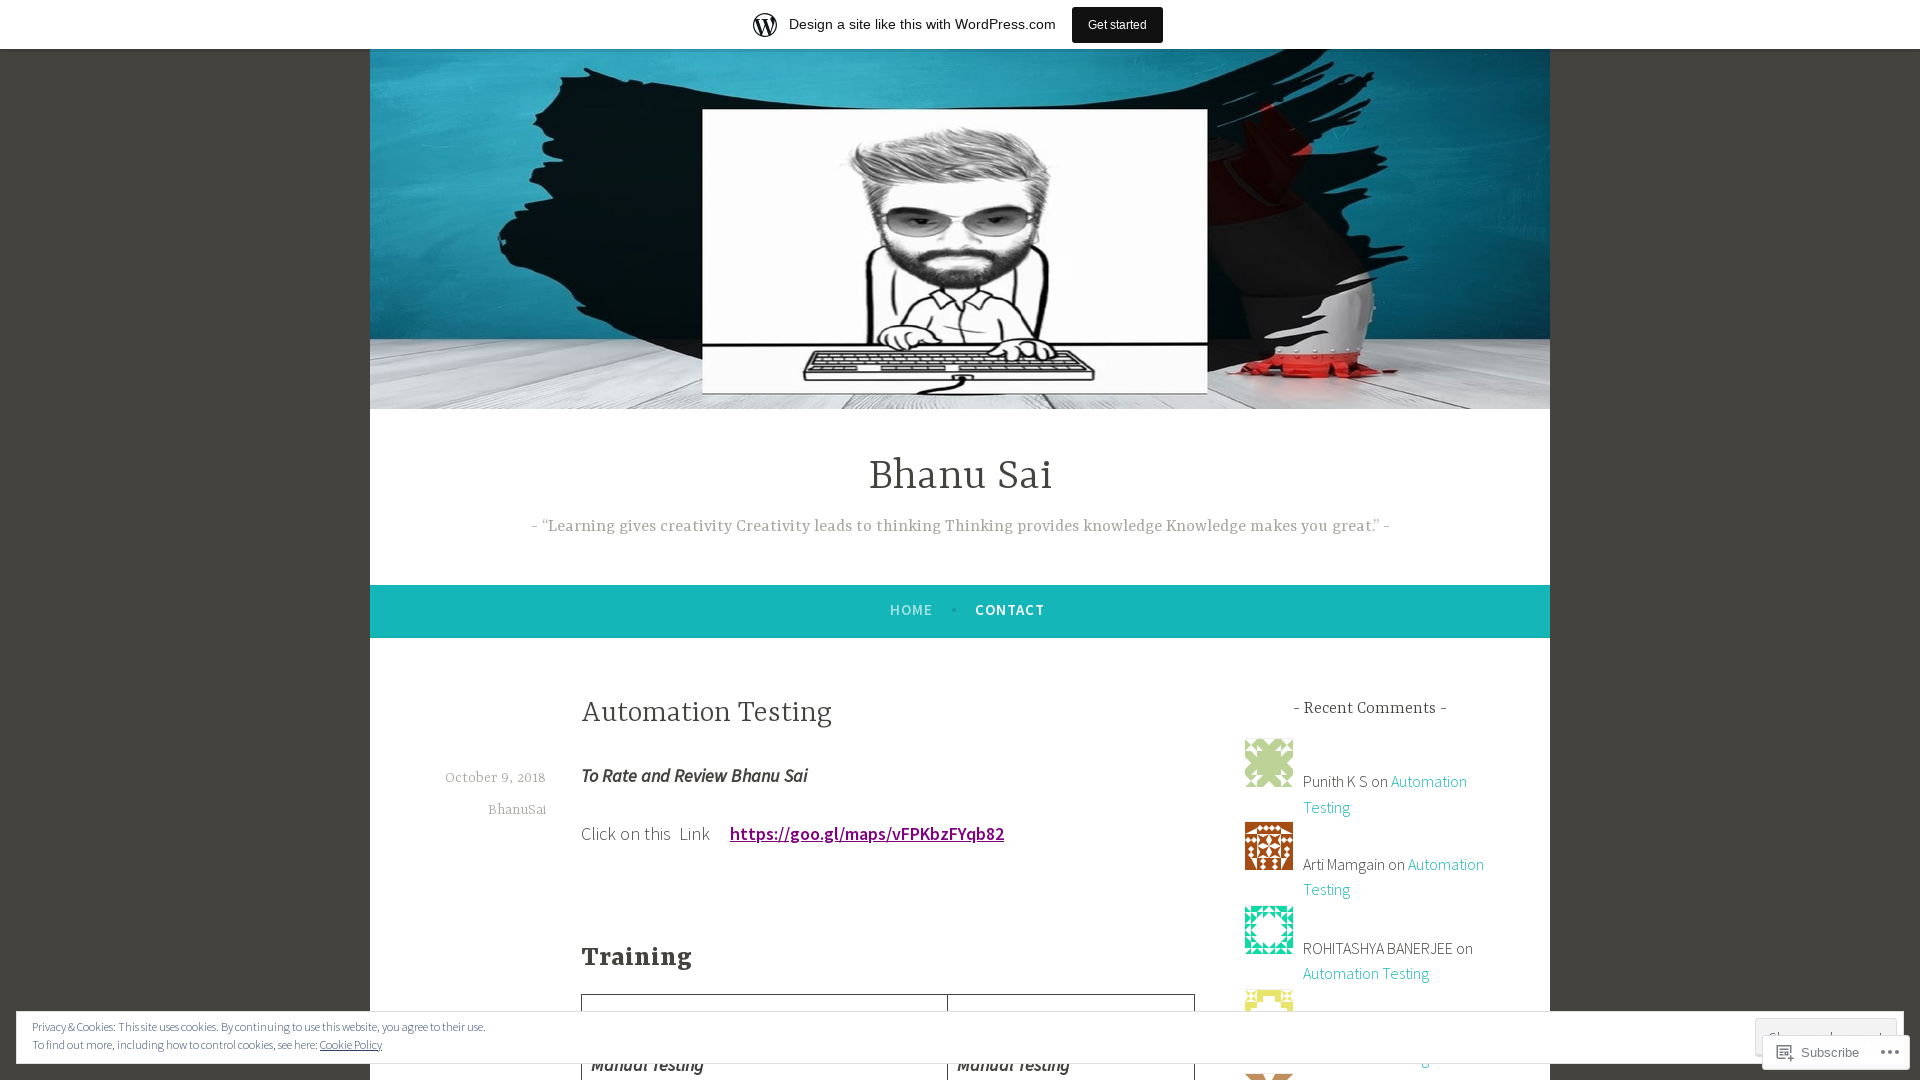

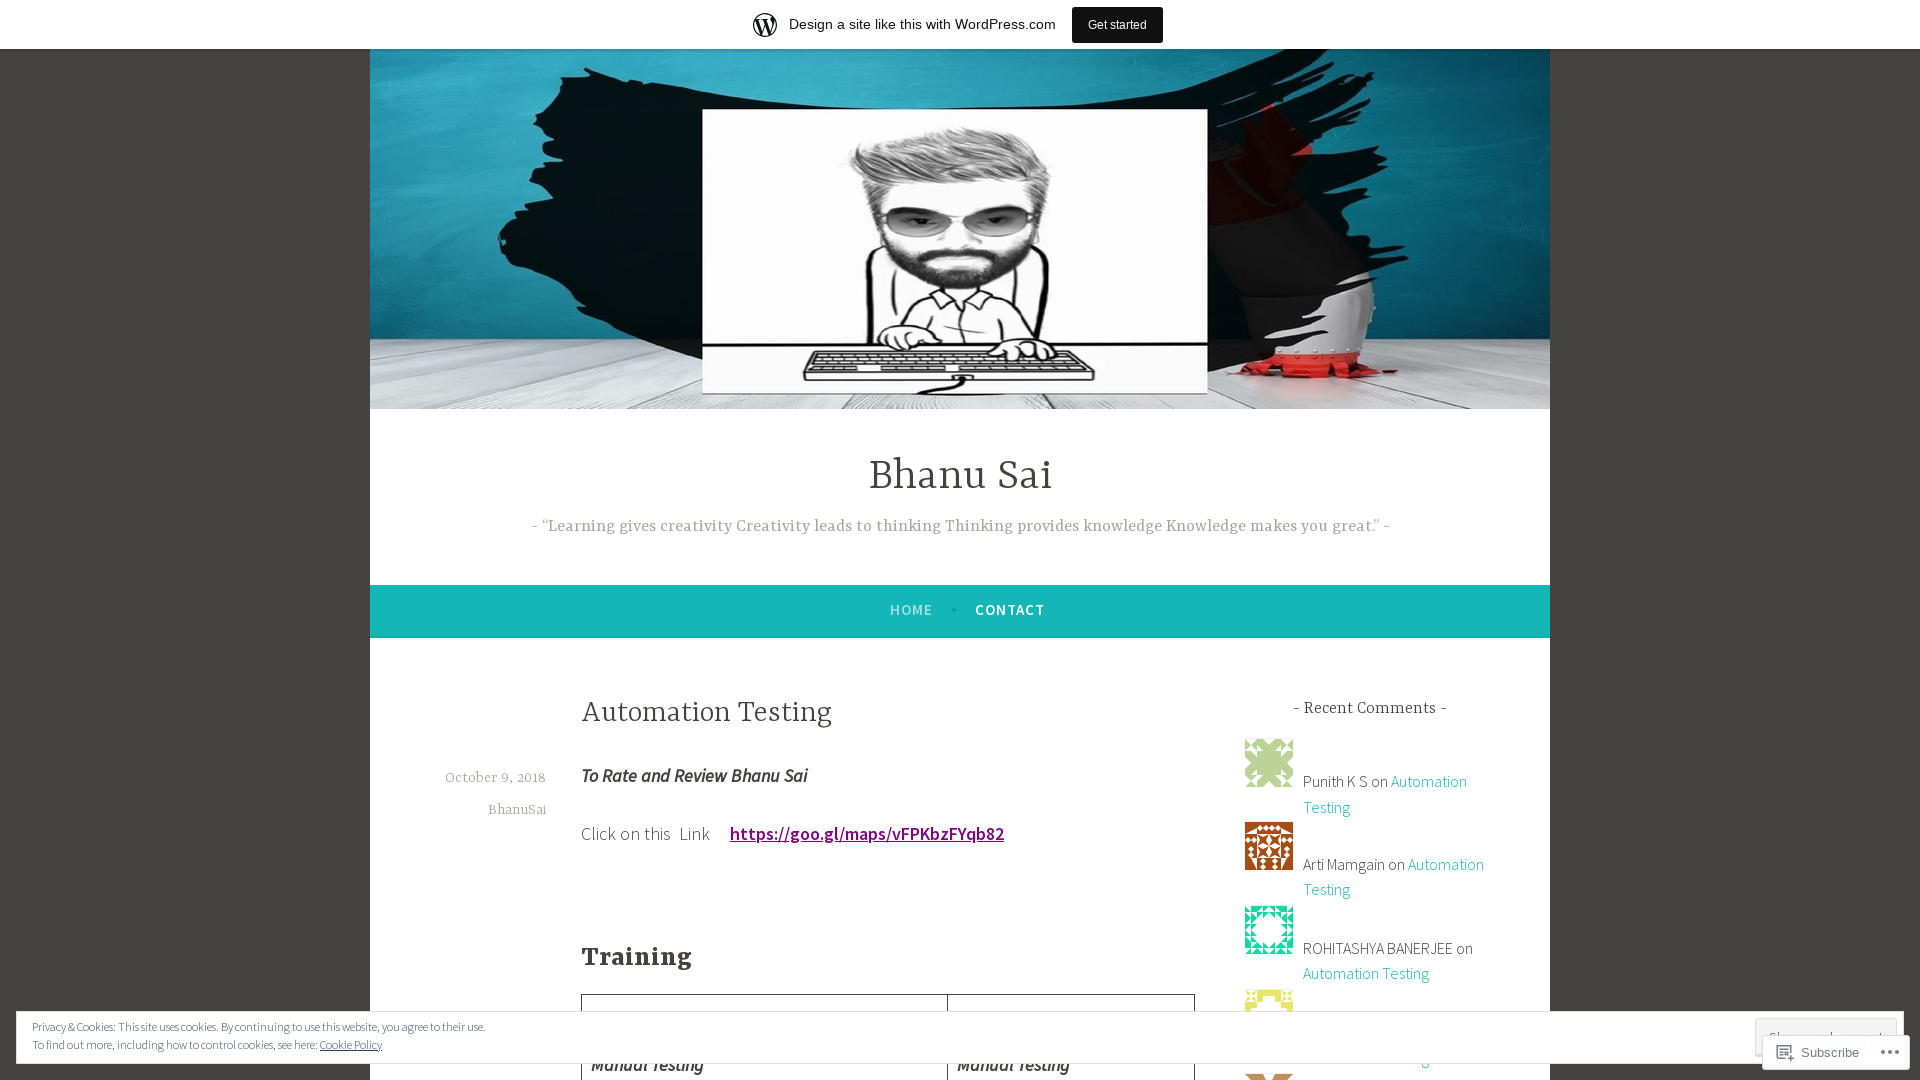